Tests the personal notes functionality by adding multiple notes with titles and descriptions, then searching for a specific note on the material.playwrightvn.com practice page.

Starting URL: https://material.playwrightvn.com/

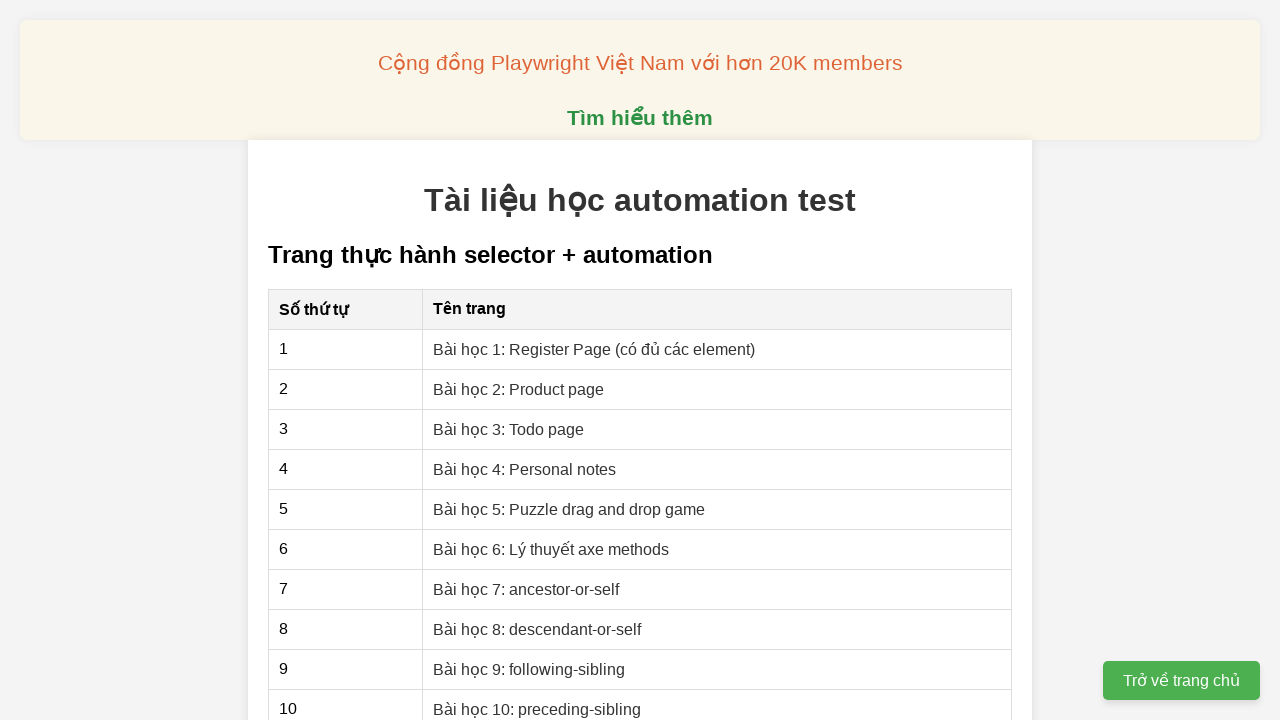

Clicked on Bài 4 link to navigate to personal notes page at (525, 469) on xpath=//*[@href="04-xpath-personal-notes.html"]
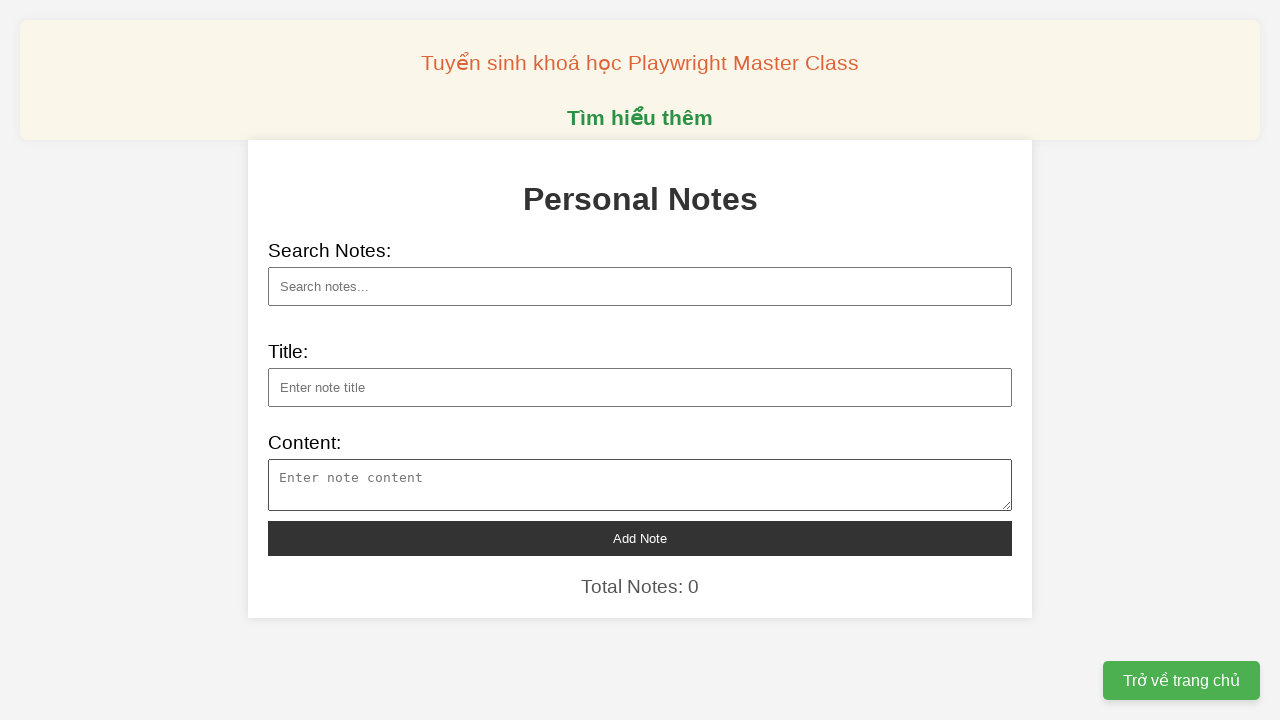

Waited for note title input field to load
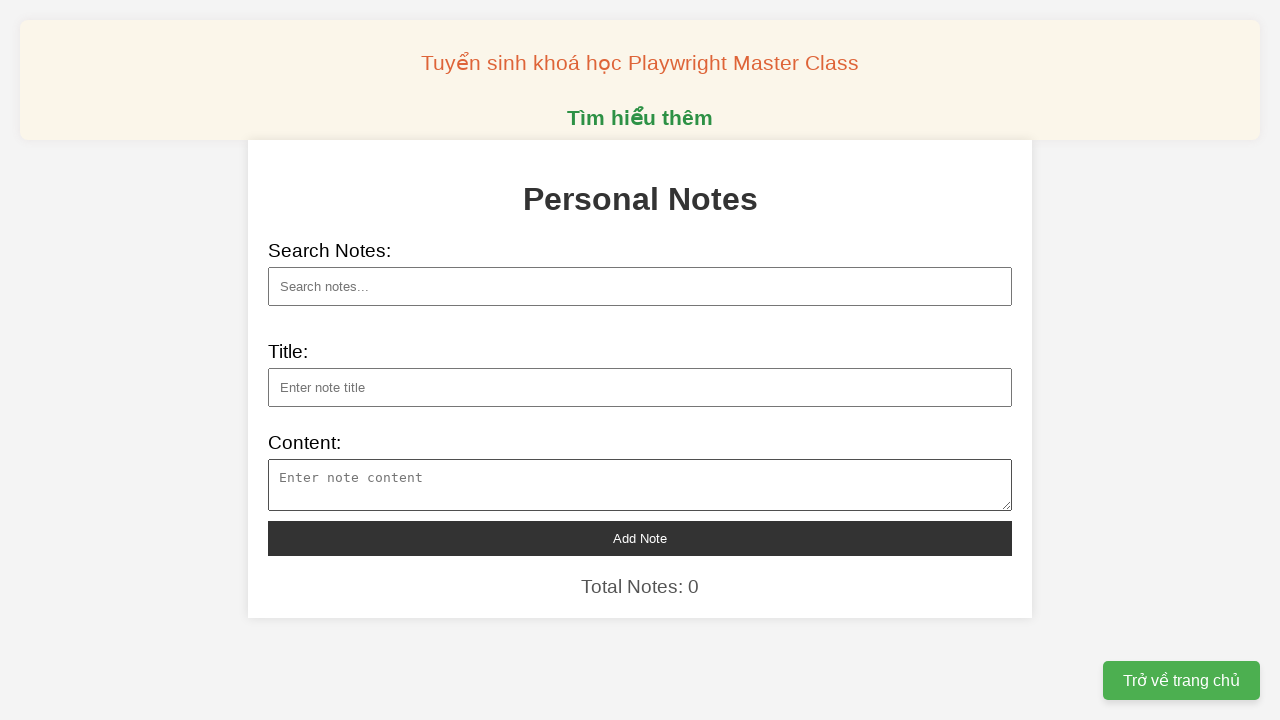

Filled note title field with 'Vệ tinh NASA phát hiện tín hiệu lạ từ không gian' on xpath=//input[@id="note-title"]
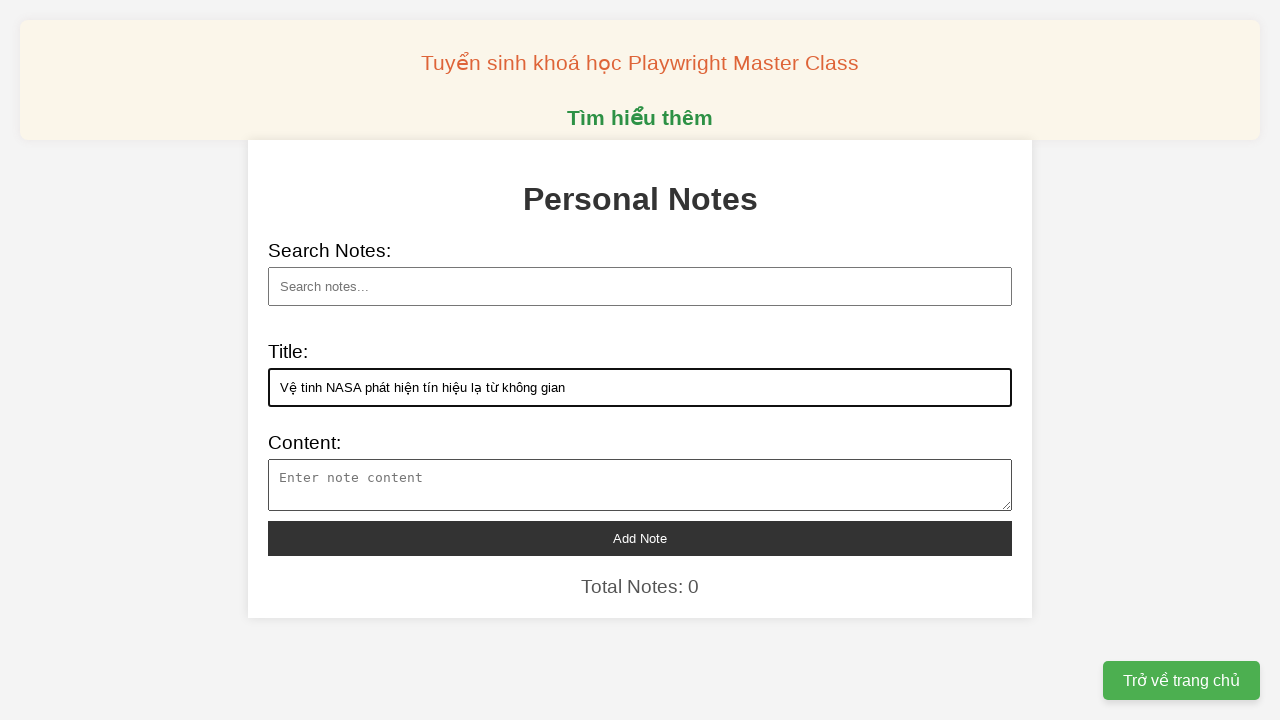

Filled note content field with description on xpath=//textarea[@id="note-content"]
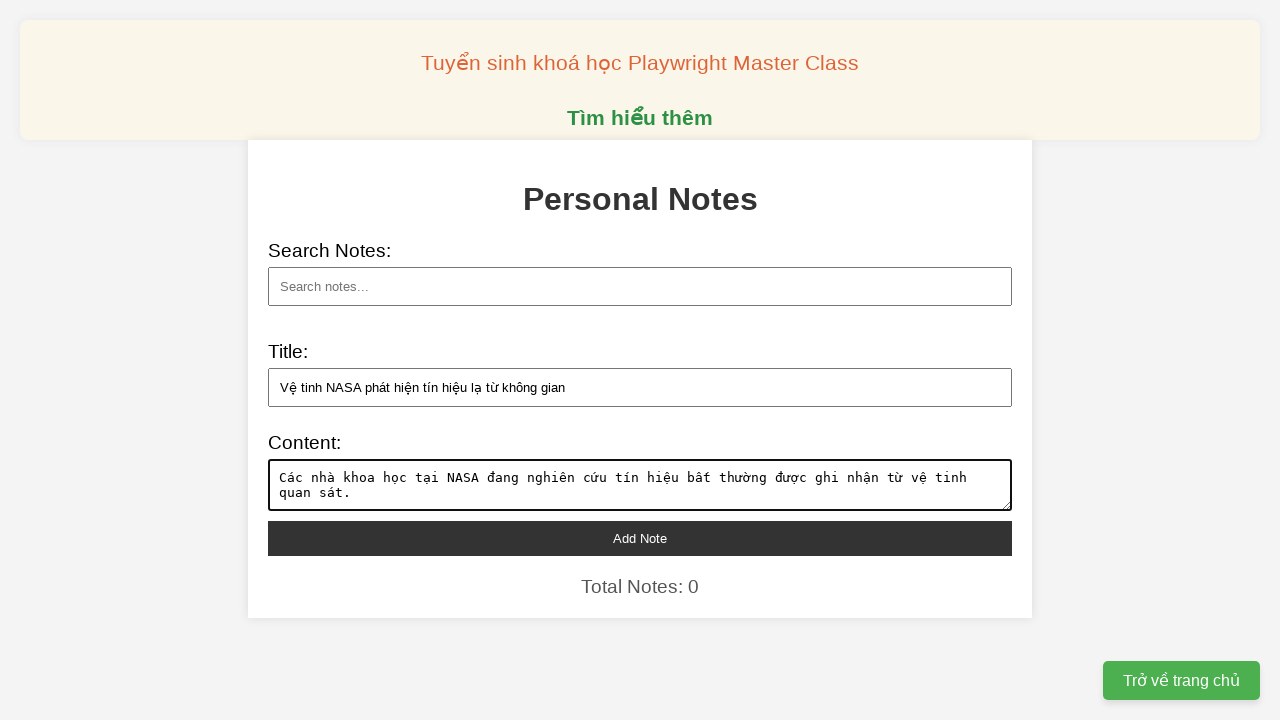

Clicked add note button to save note at (640, 538) on xpath=//button[@id="add-note"]
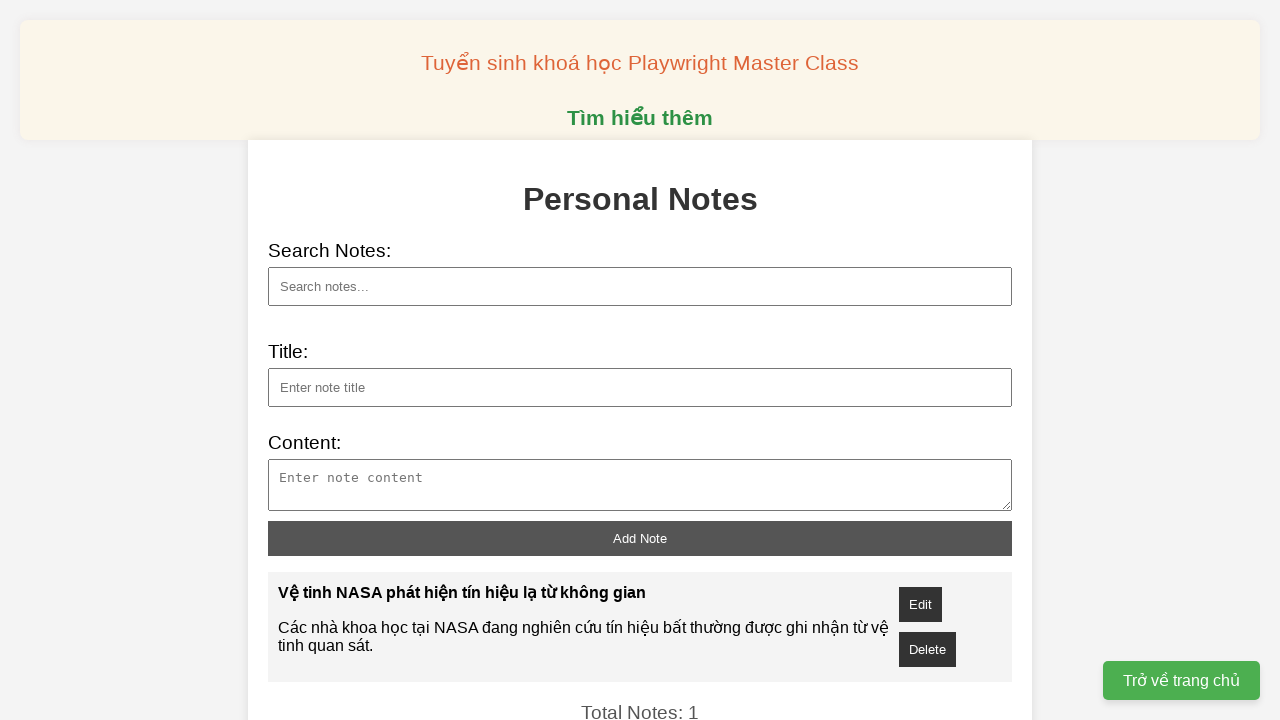

Filled note title field with 'Công nghệ AI mới giúp dự báo thời tiết chính xác hơn' on xpath=//input[@id="note-title"]
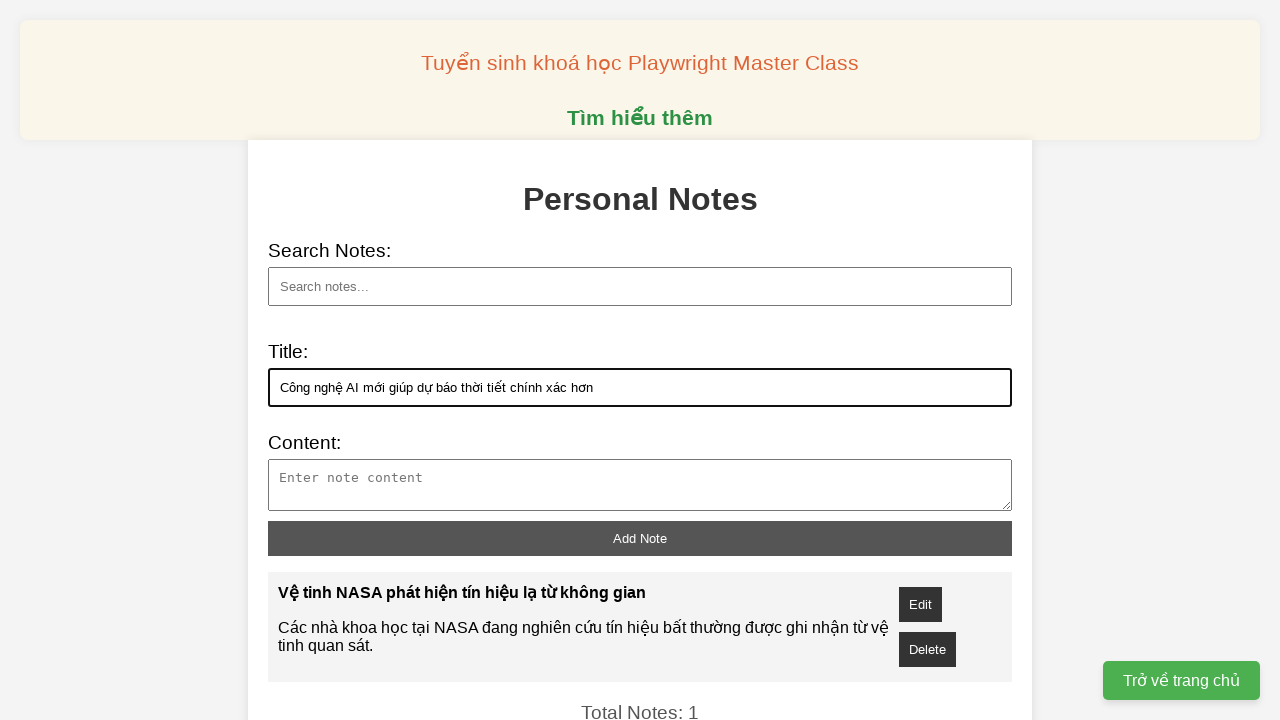

Filled note content field with description on xpath=//textarea[@id="note-content"]
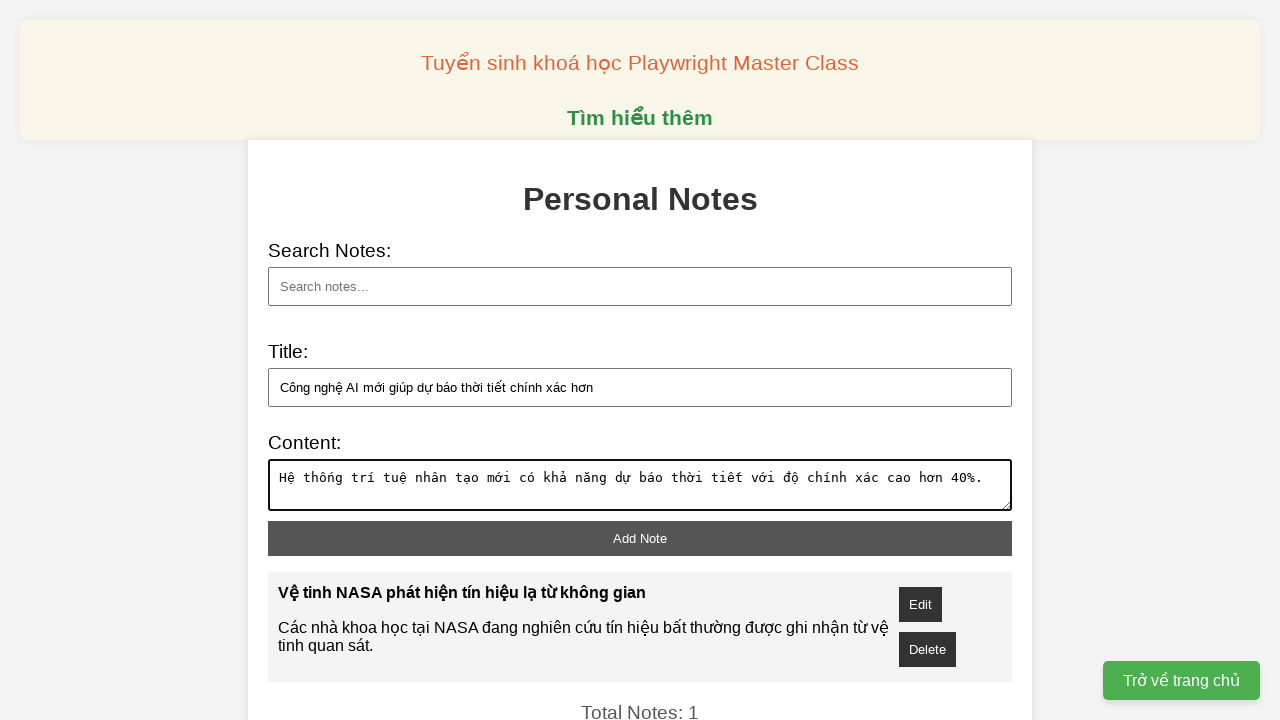

Clicked add note button to save note at (640, 538) on xpath=//button[@id="add-note"]
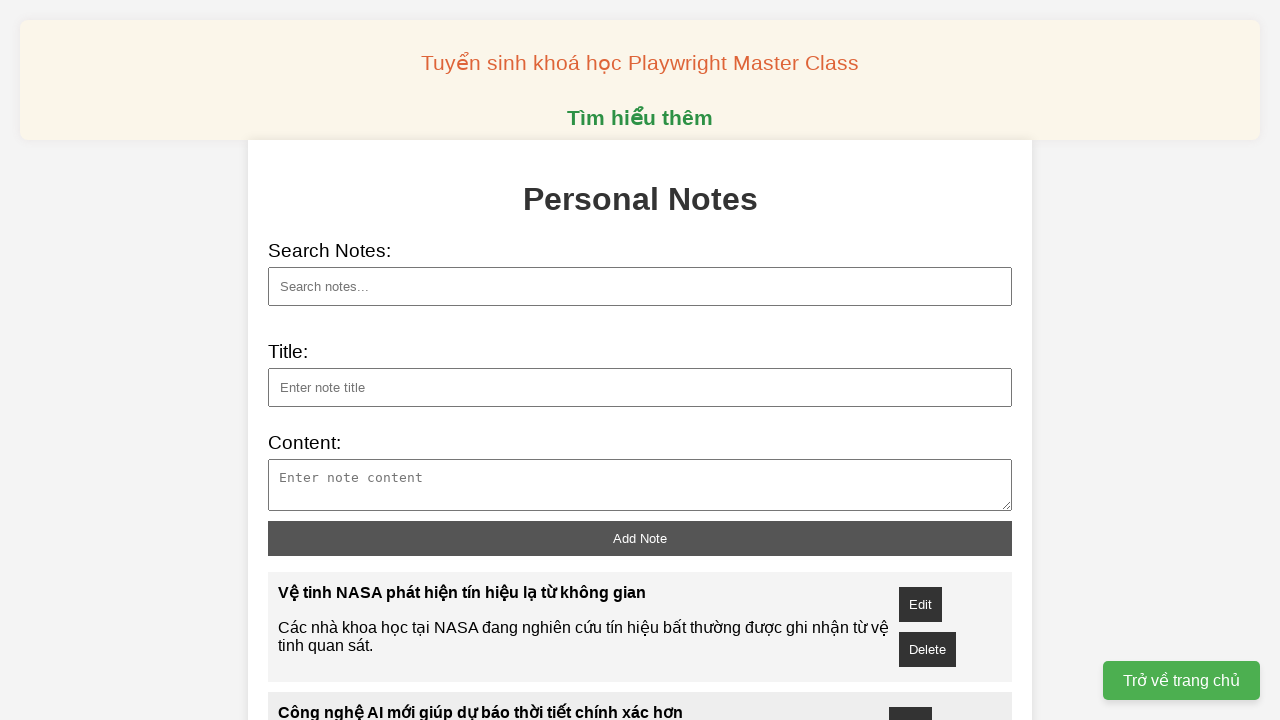

Filled note title field with 'Phát hiện loài sinh vật mới dưới đáy đại dương' on xpath=//input[@id="note-title"]
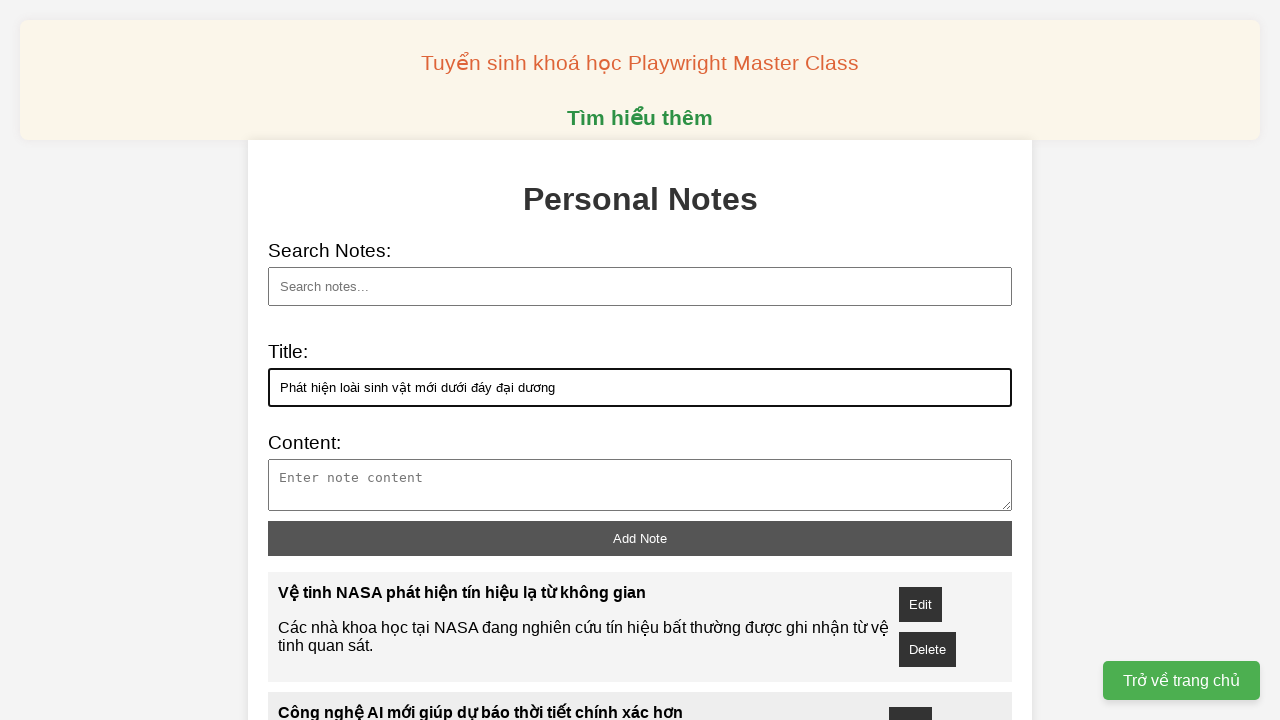

Filled note content field with description on xpath=//textarea[@id="note-content"]
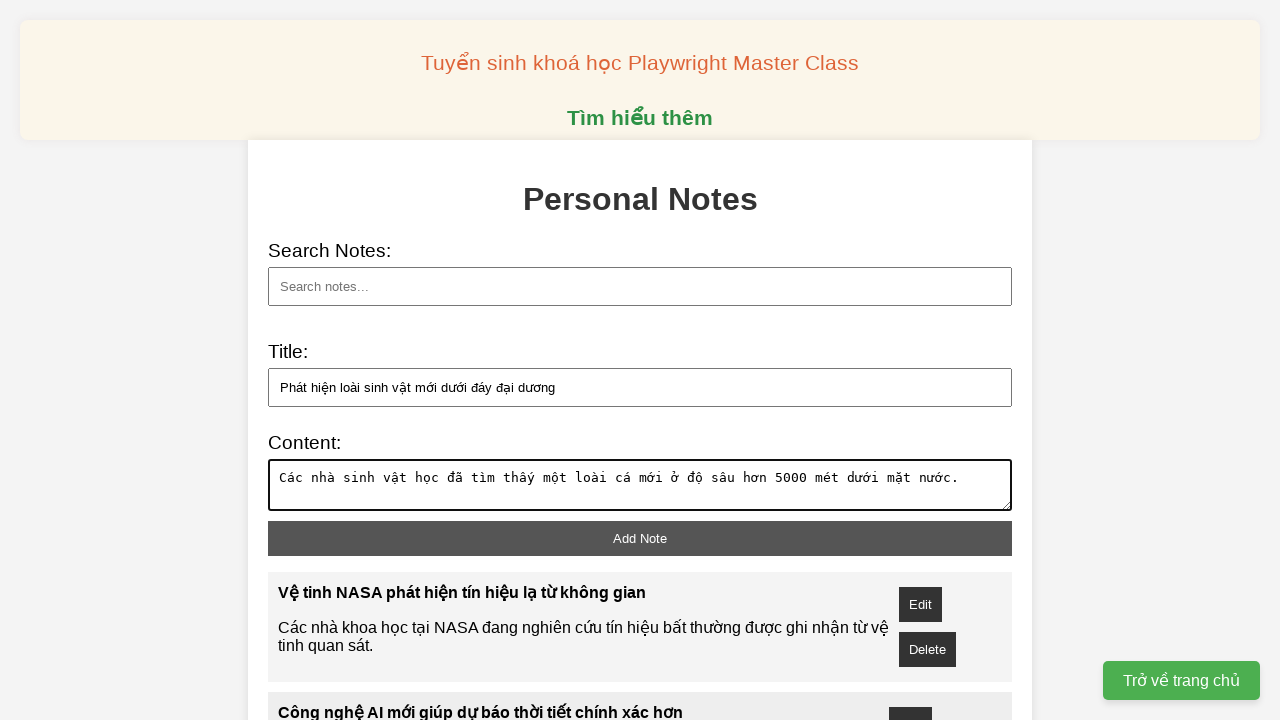

Clicked add note button to save note at (640, 538) on xpath=//button[@id="add-note"]
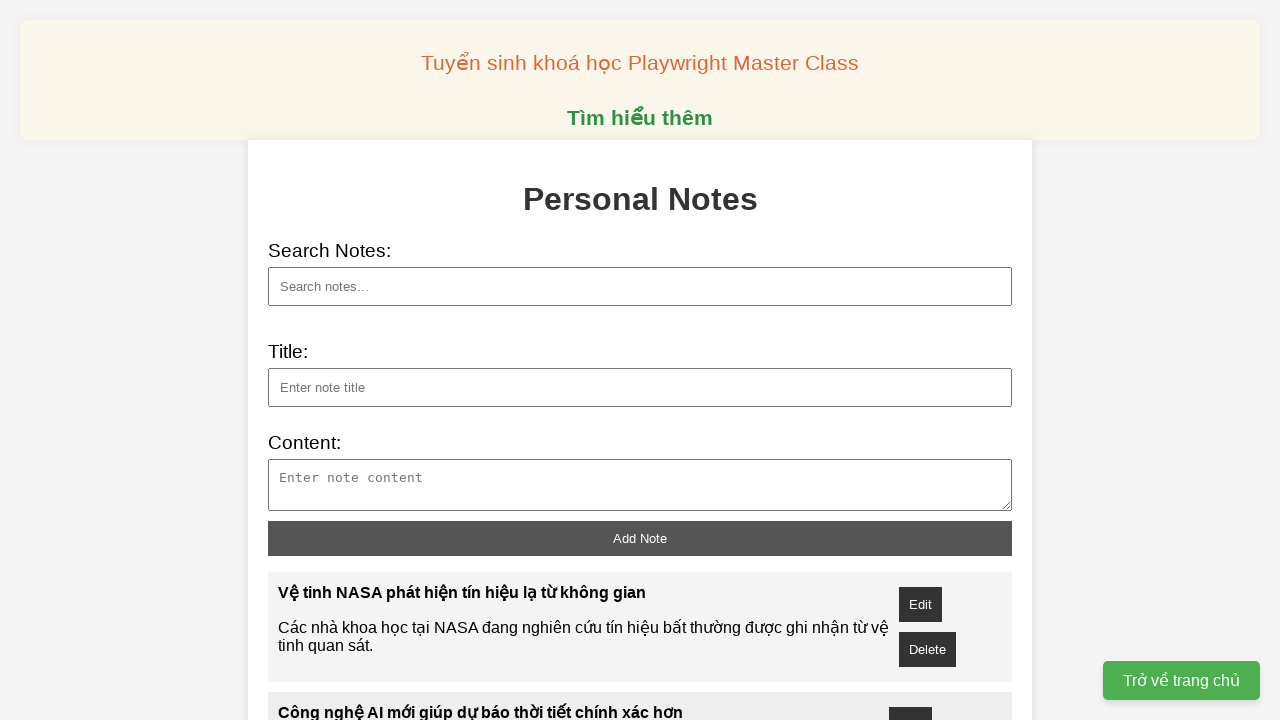

Filled note title field with 'Robot phẫu thuật thế hệ mới ra mắt tại Việt Nam' on xpath=//input[@id="note-title"]
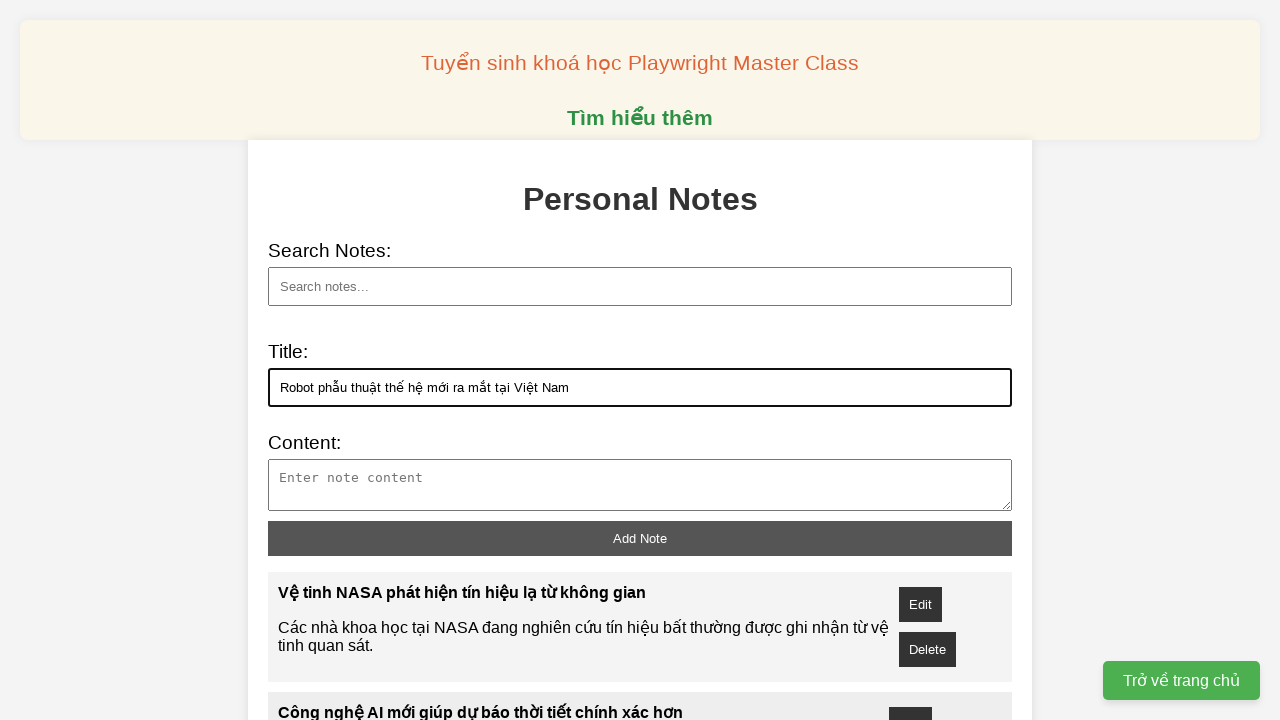

Filled note content field with description on xpath=//textarea[@id="note-content"]
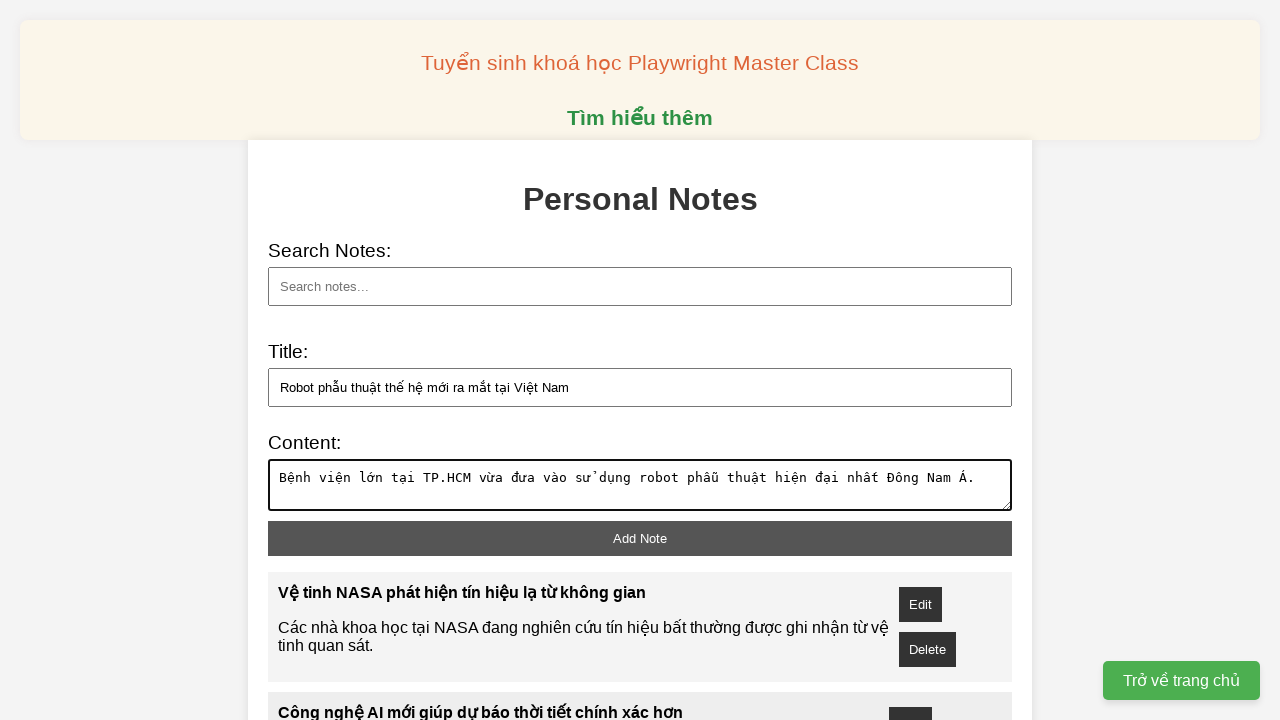

Clicked add note button to save note at (640, 538) on xpath=//button[@id="add-note"]
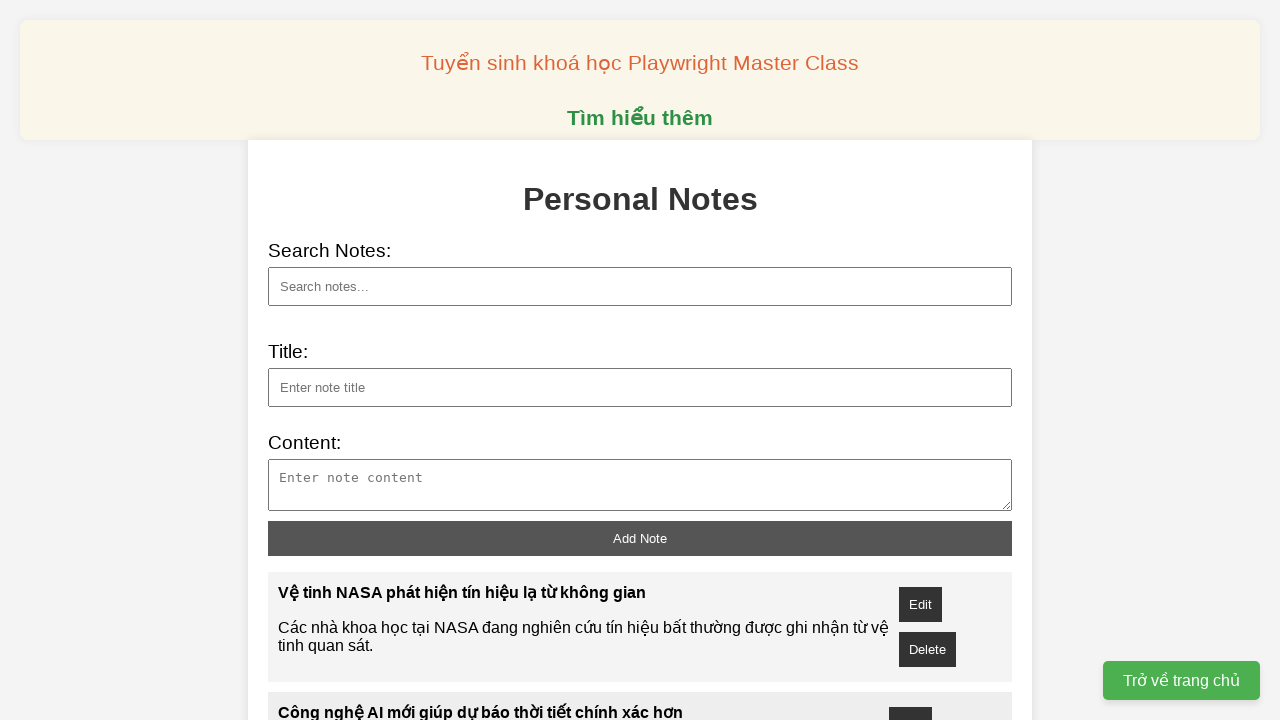

Filled note title field with 'Nghiên cứu vaccine mới cho bệnh sốt xuất huyết' on xpath=//input[@id="note-title"]
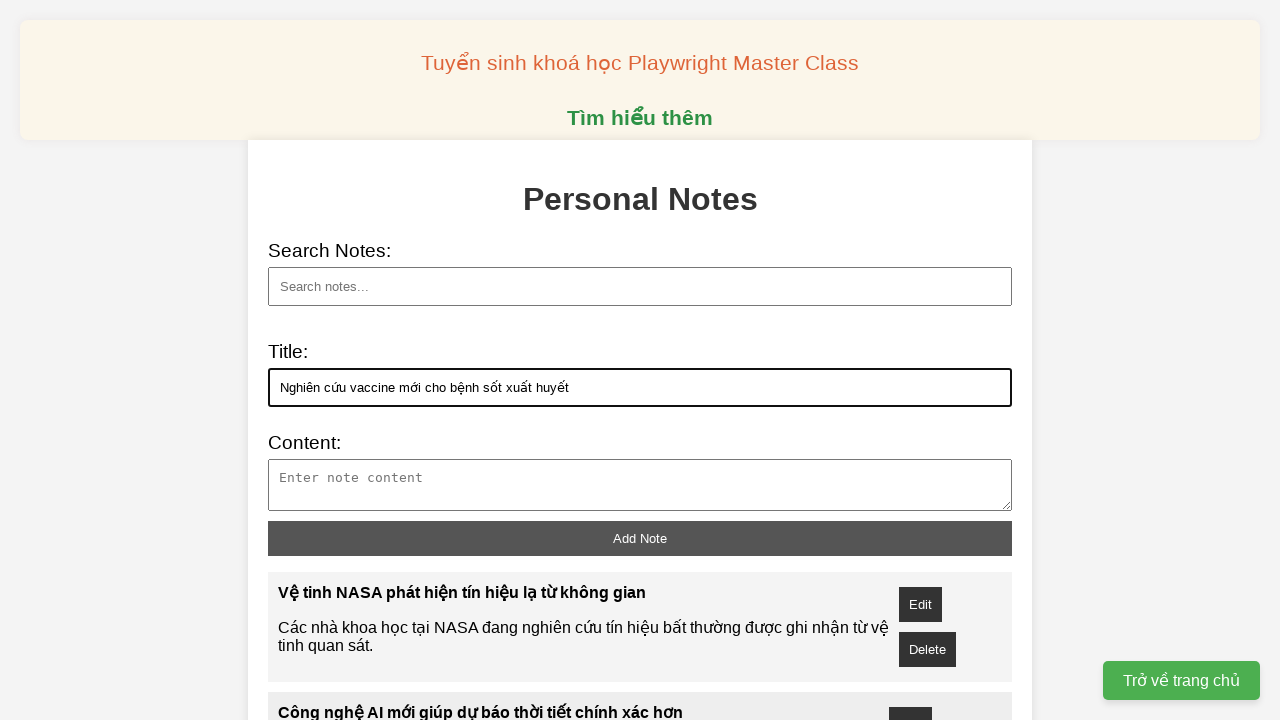

Filled note content field with description on xpath=//textarea[@id="note-content"]
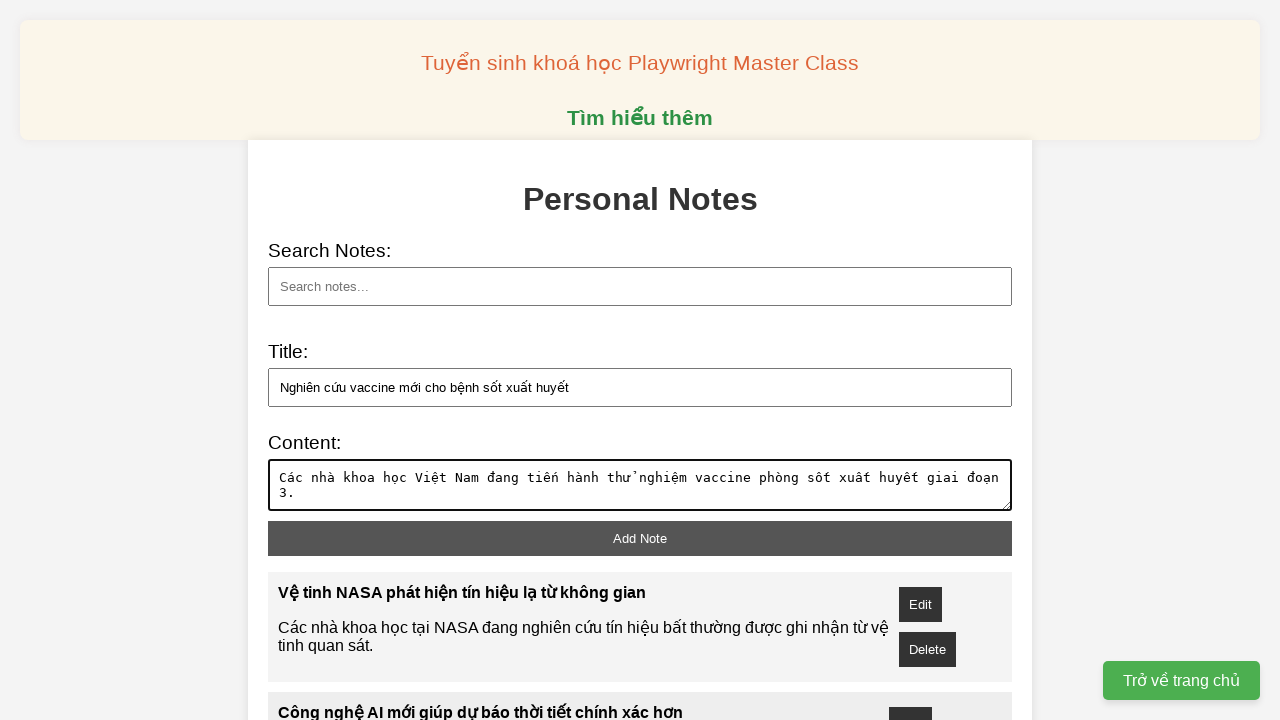

Clicked add note button to save note at (640, 538) on xpath=//button[@id="add-note"]
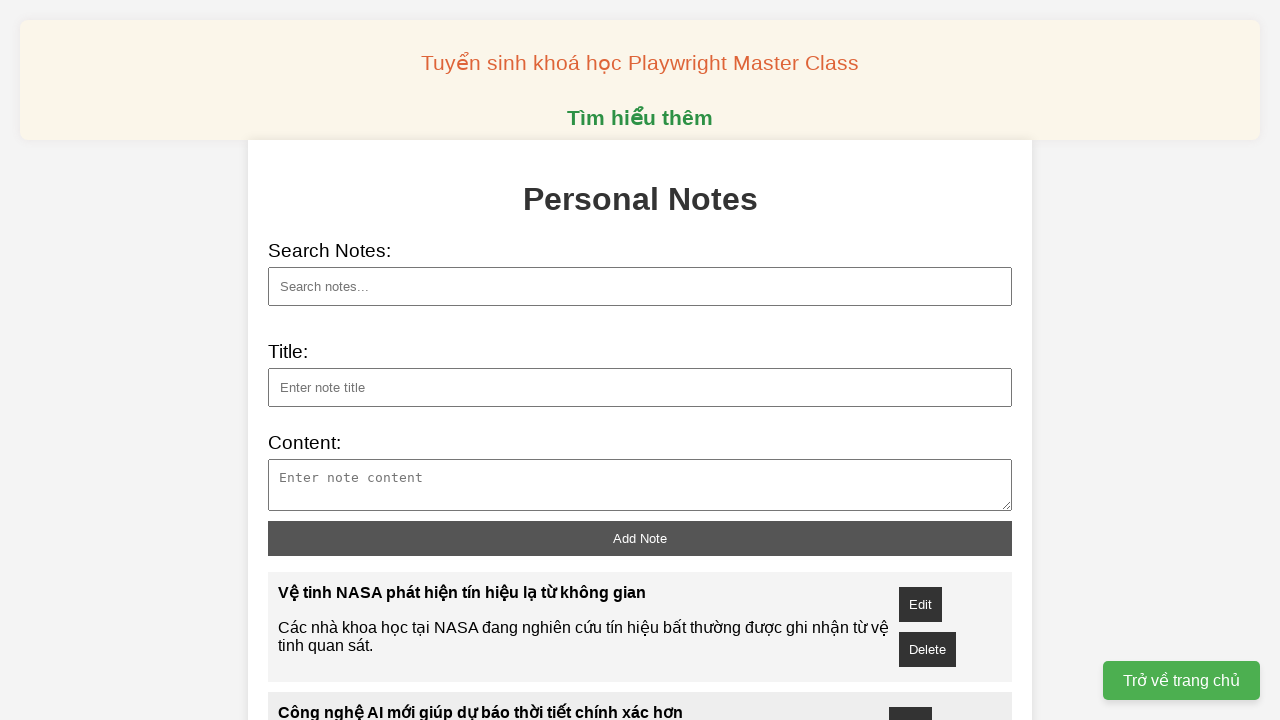

Filled note title field with 'Điện thoại gập màn hình thế hệ mới sắp ra mắt' on xpath=//input[@id="note-title"]
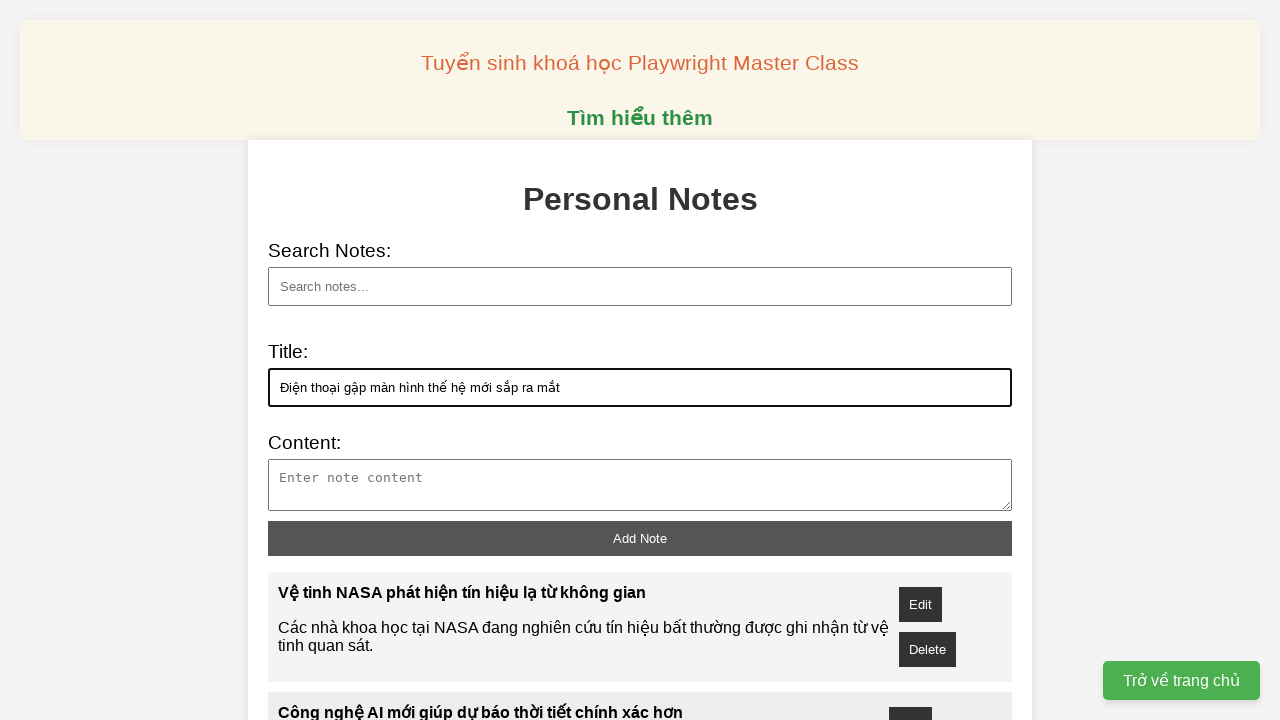

Filled note content field with description on xpath=//textarea[@id="note-content"]
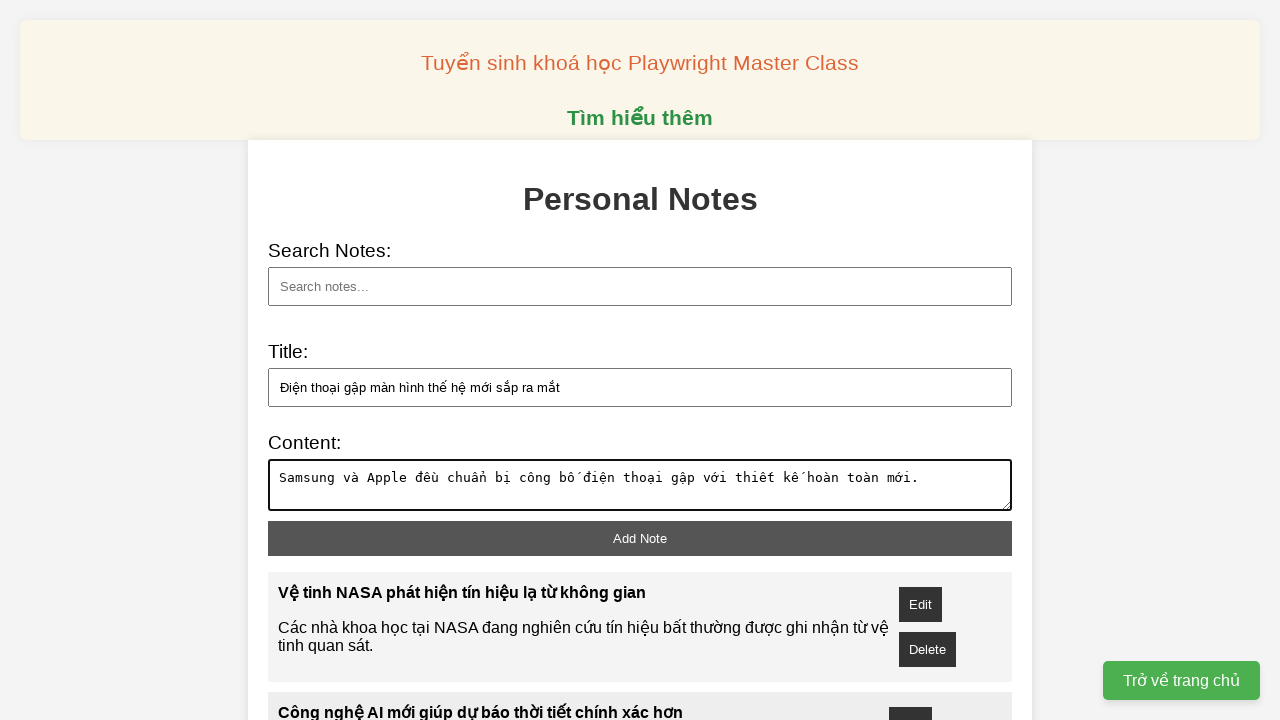

Clicked add note button to save note at (640, 538) on xpath=//button[@id="add-note"]
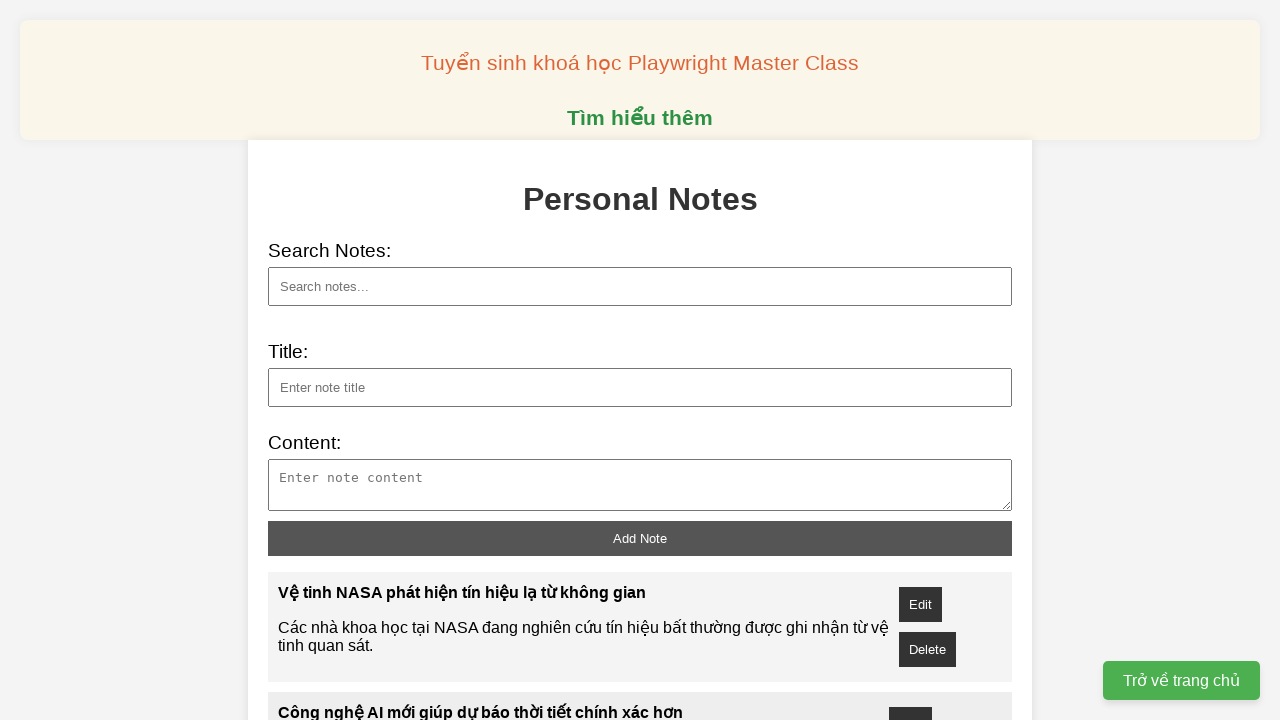

Filled note title field with 'Năng lượng mặt trời vượt mốc kỷ lục tại Việt Nam' on xpath=//input[@id="note-title"]
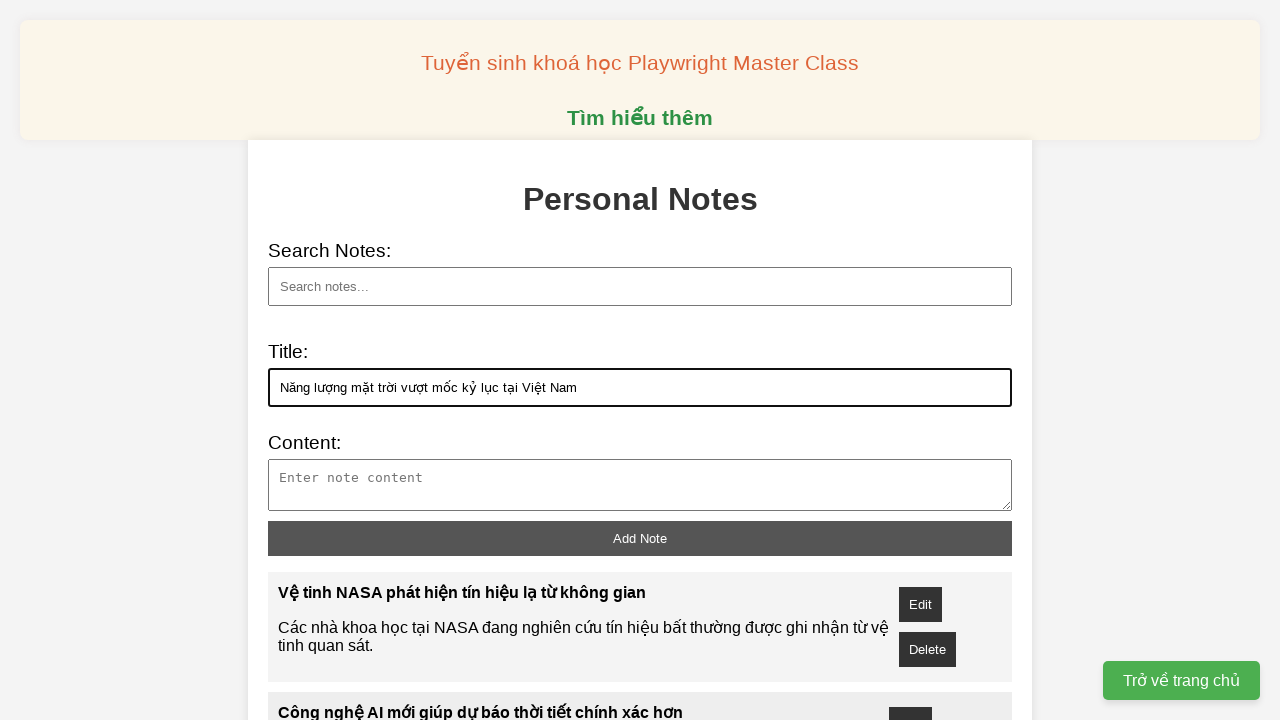

Filled note content field with description on xpath=//textarea[@id="note-content"]
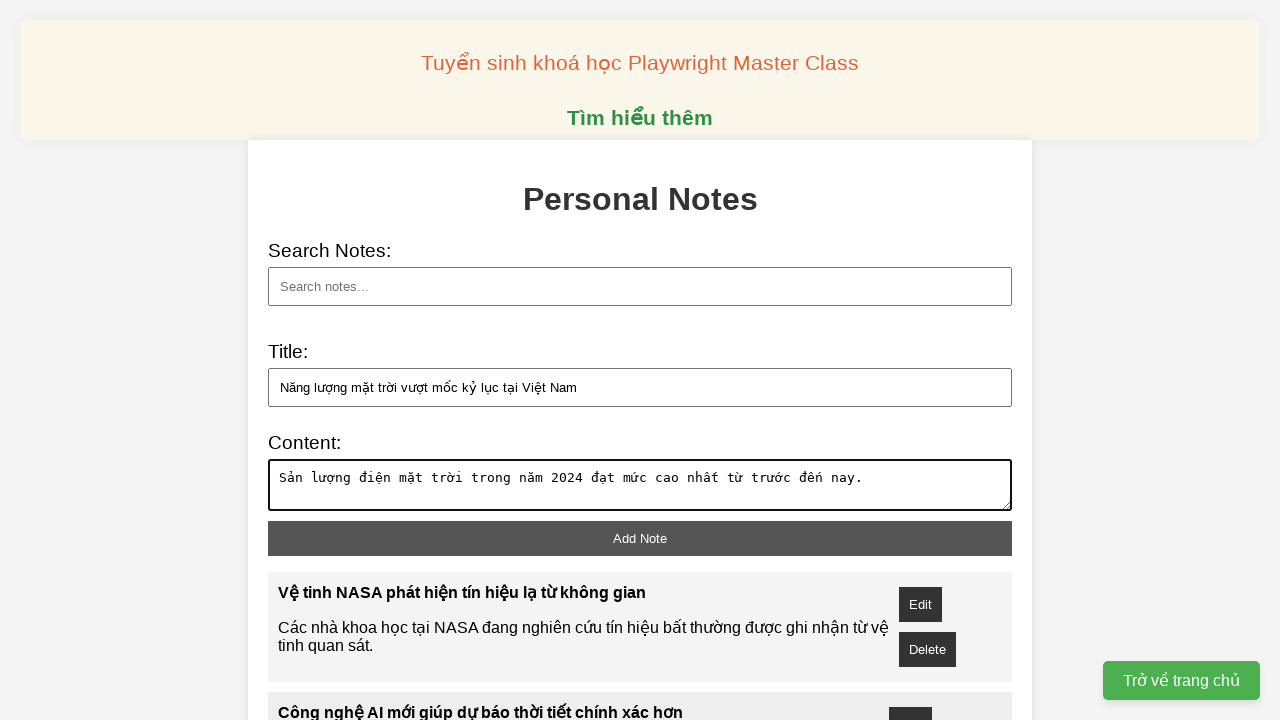

Clicked add note button to save note at (640, 538) on xpath=//button[@id="add-note"]
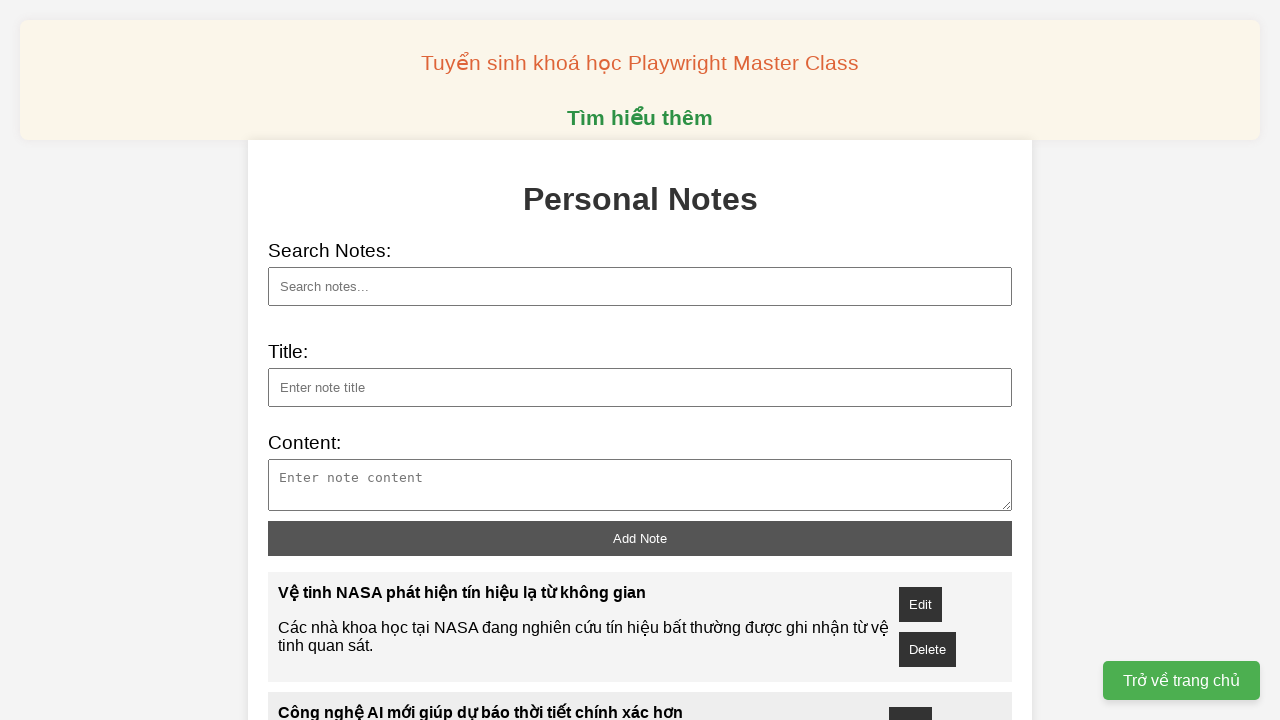

Filled note title field with 'Phần mềm diệt virus mới bảo vệ người dùng tốt hơn' on xpath=//input[@id="note-title"]
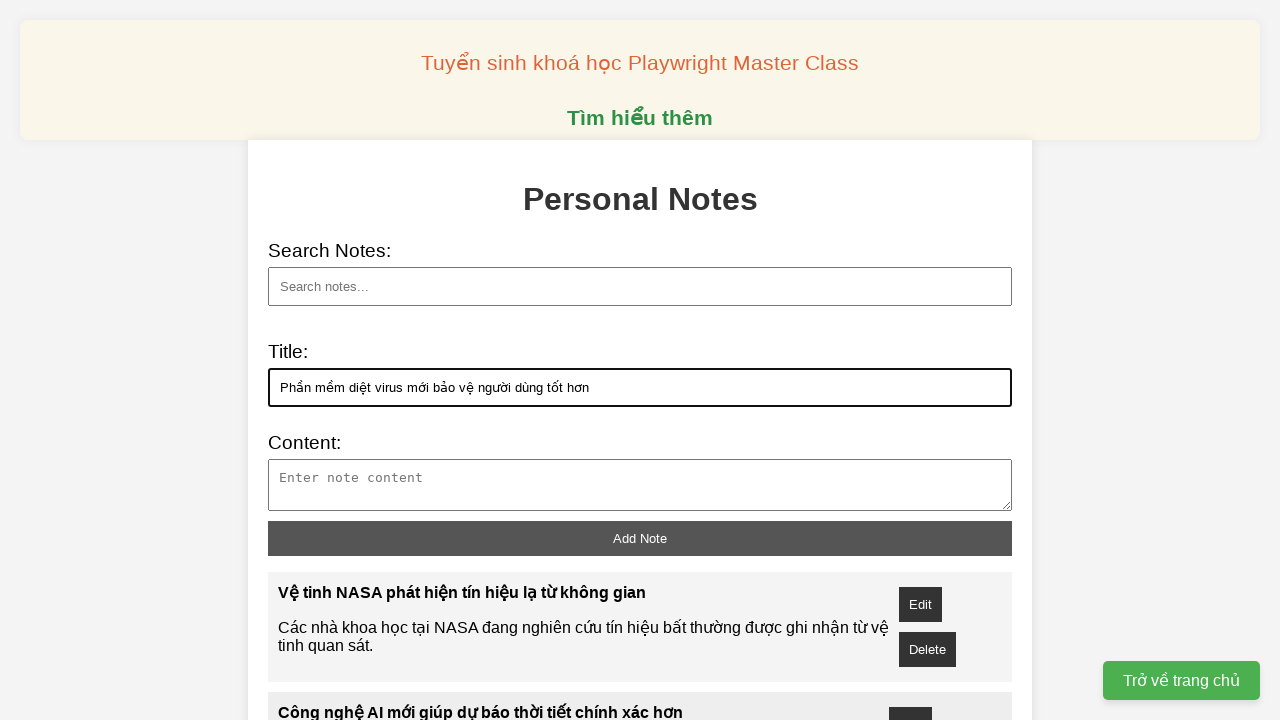

Filled note content field with description on xpath=//textarea[@id="note-content"]
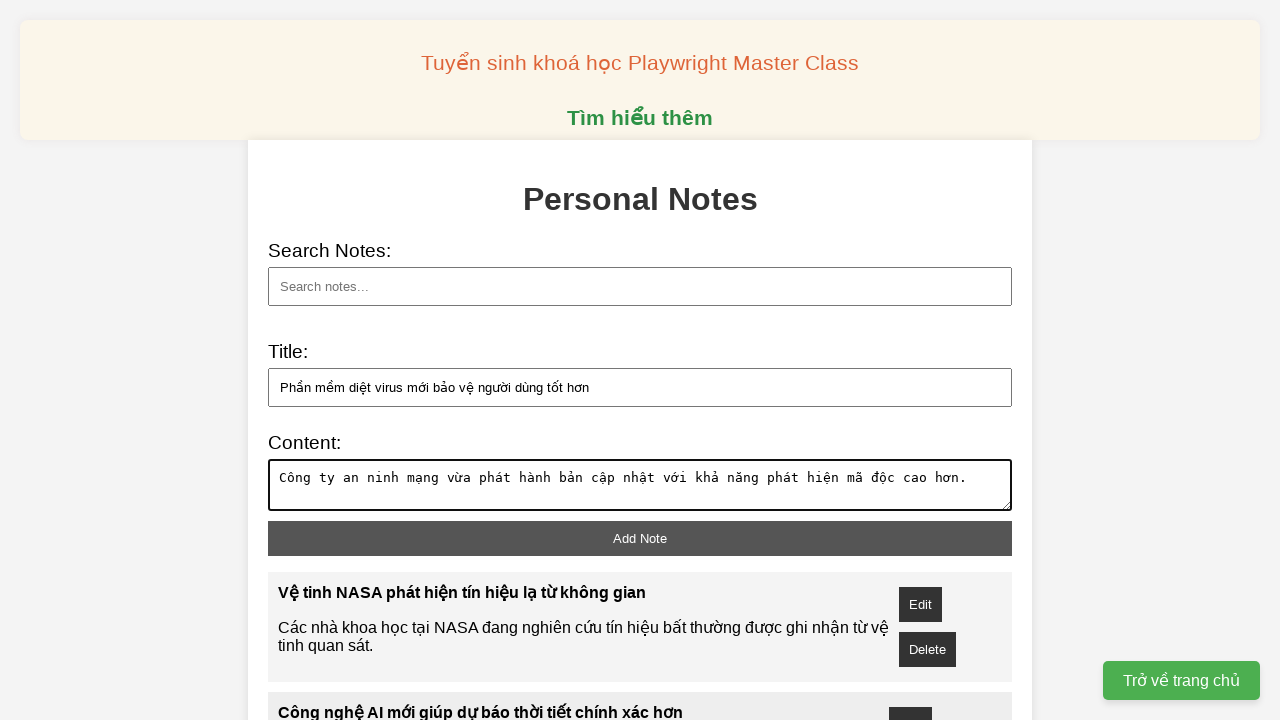

Clicked add note button to save note at (640, 538) on xpath=//button[@id="add-note"]
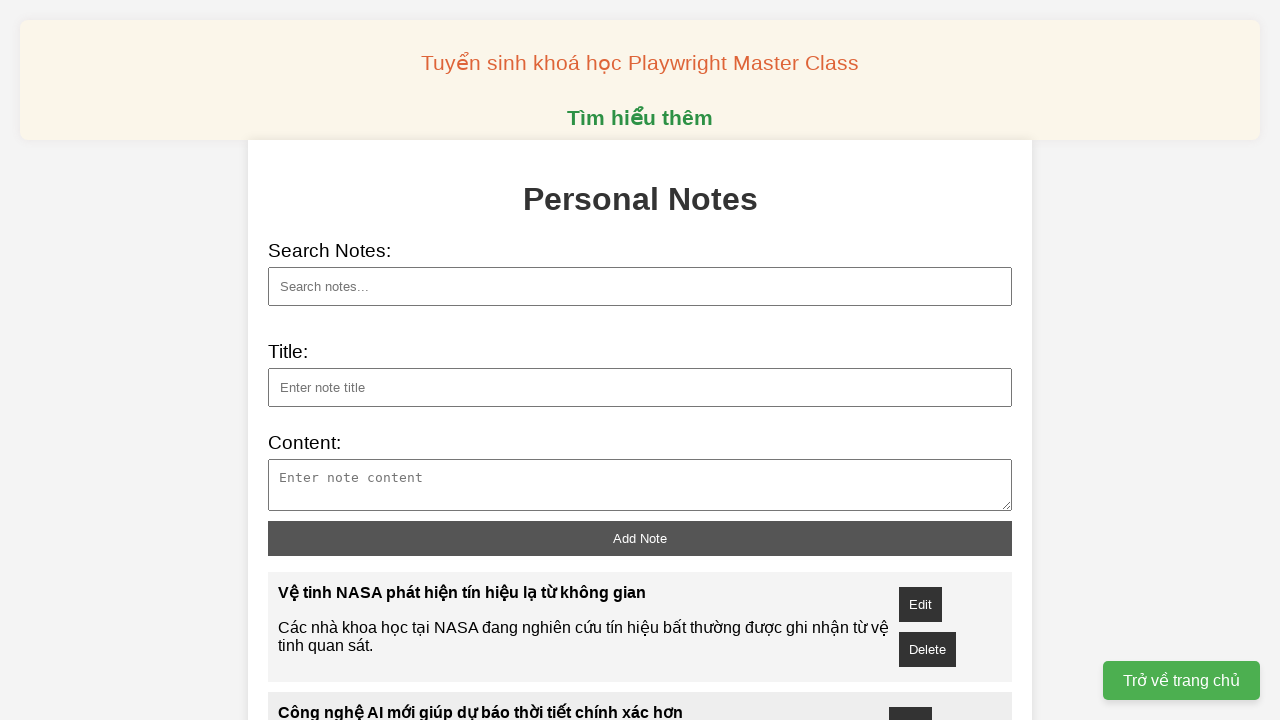

Filled note title field with 'Xe điện tự lái thử nghiệm thành công trên đường phố' on xpath=//input[@id="note-title"]
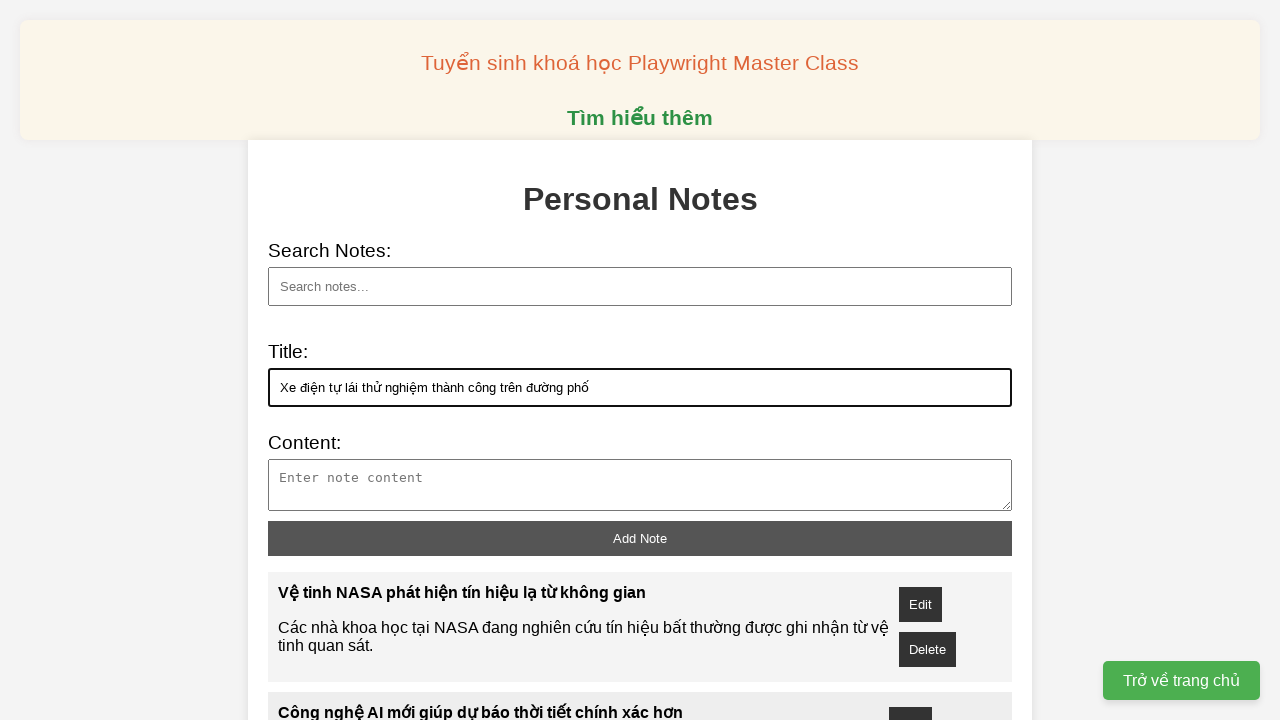

Filled note content field with description on xpath=//textarea[@id="note-content"]
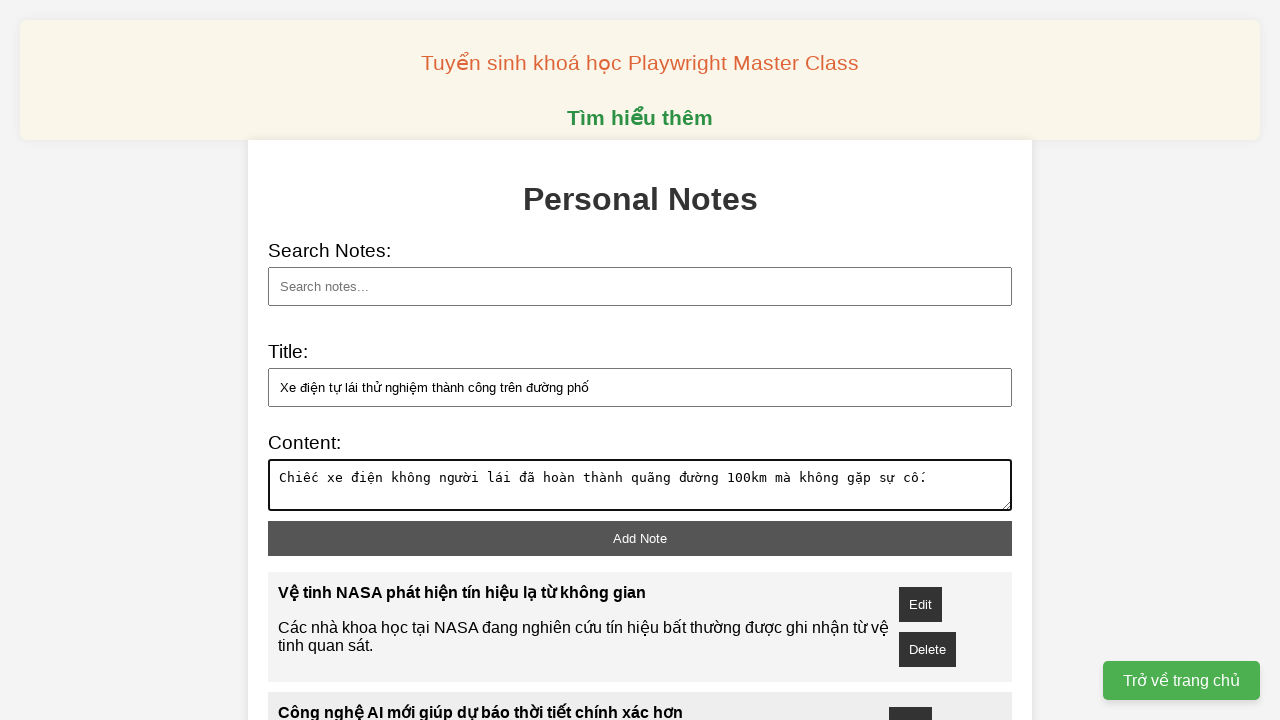

Clicked add note button to save note at (640, 538) on xpath=//button[@id="add-note"]
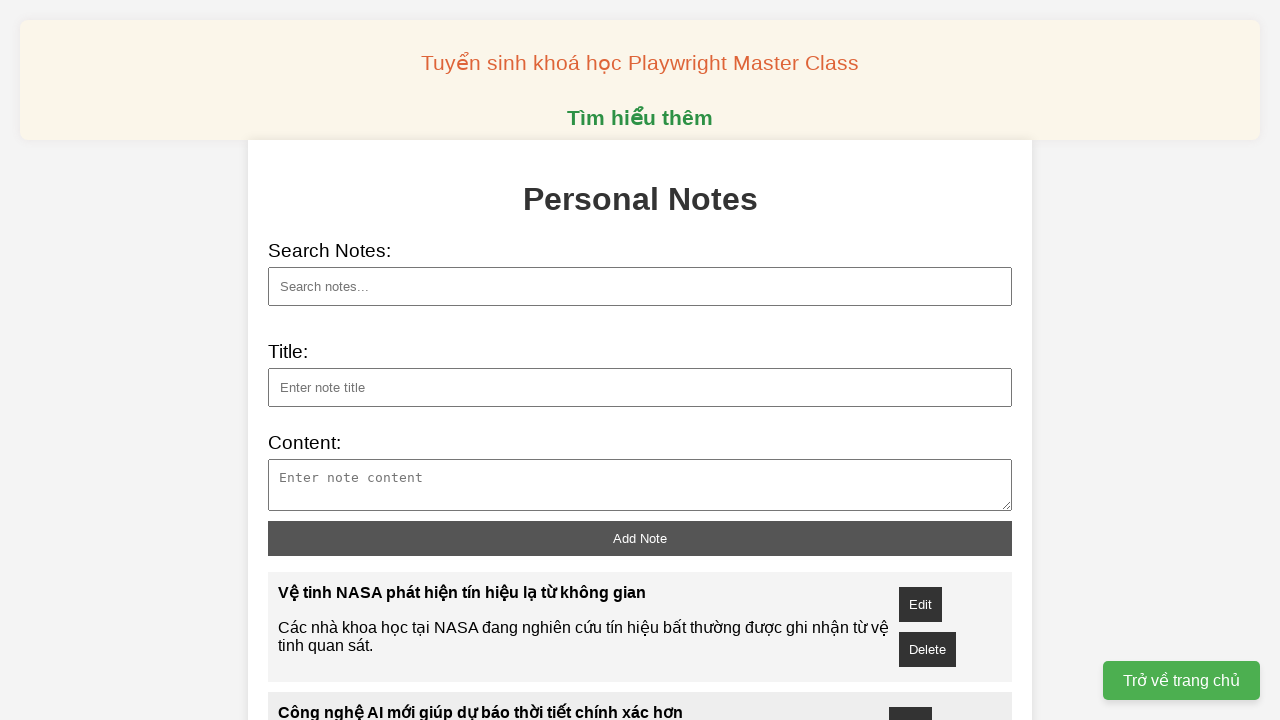

Filled note title field with 'Kính thực tế ảo mới cho trải nghiệm sống động' on xpath=//input[@id="note-title"]
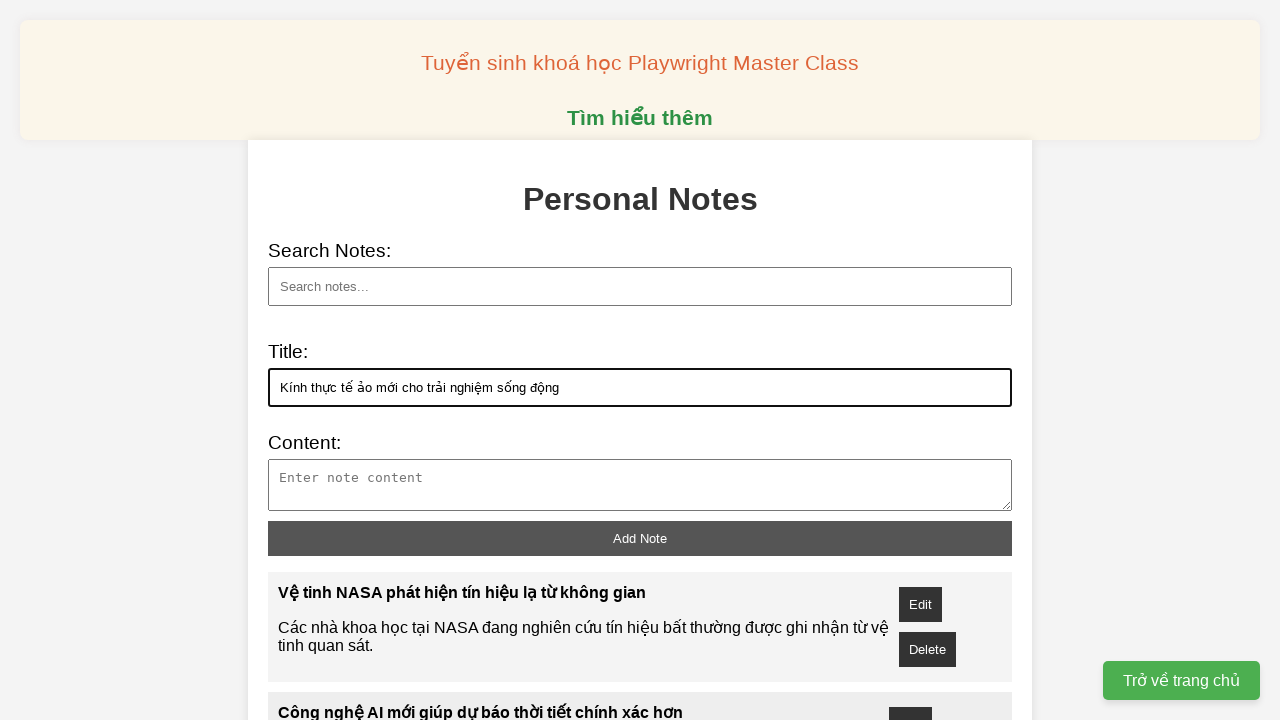

Filled note content field with description on xpath=//textarea[@id="note-content"]
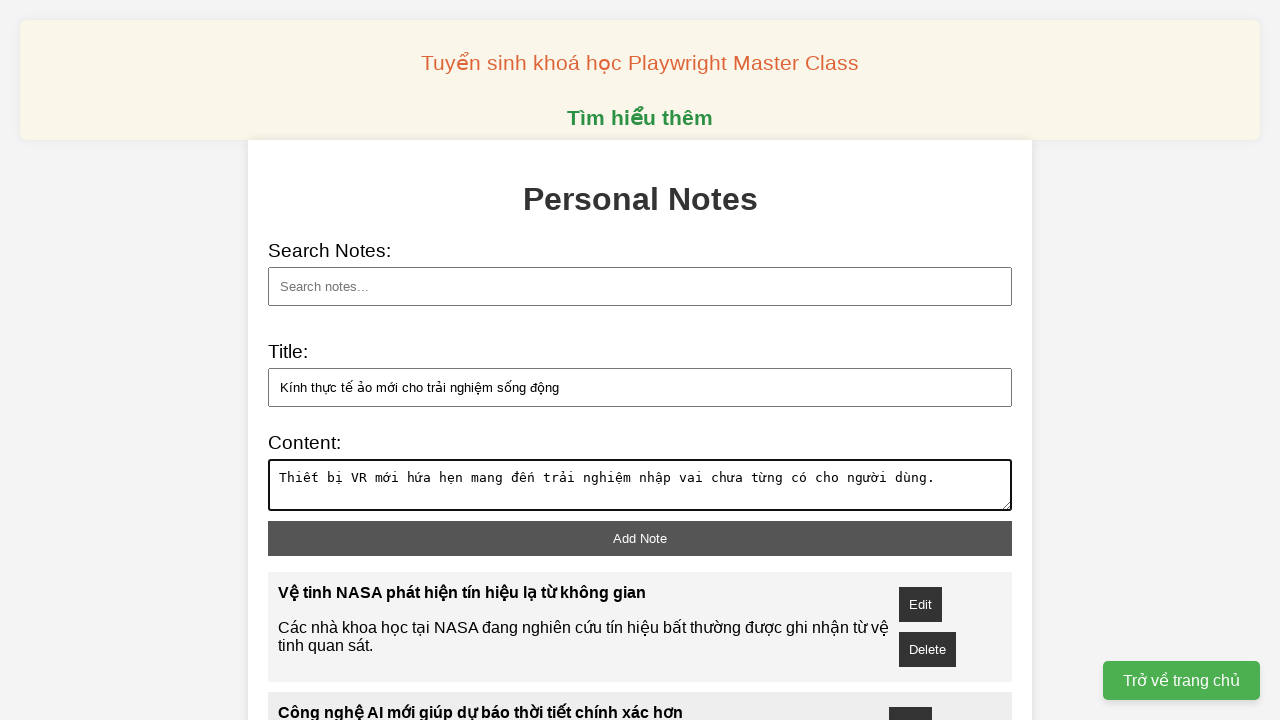

Clicked add note button to save note at (640, 538) on xpath=//button[@id="add-note"]
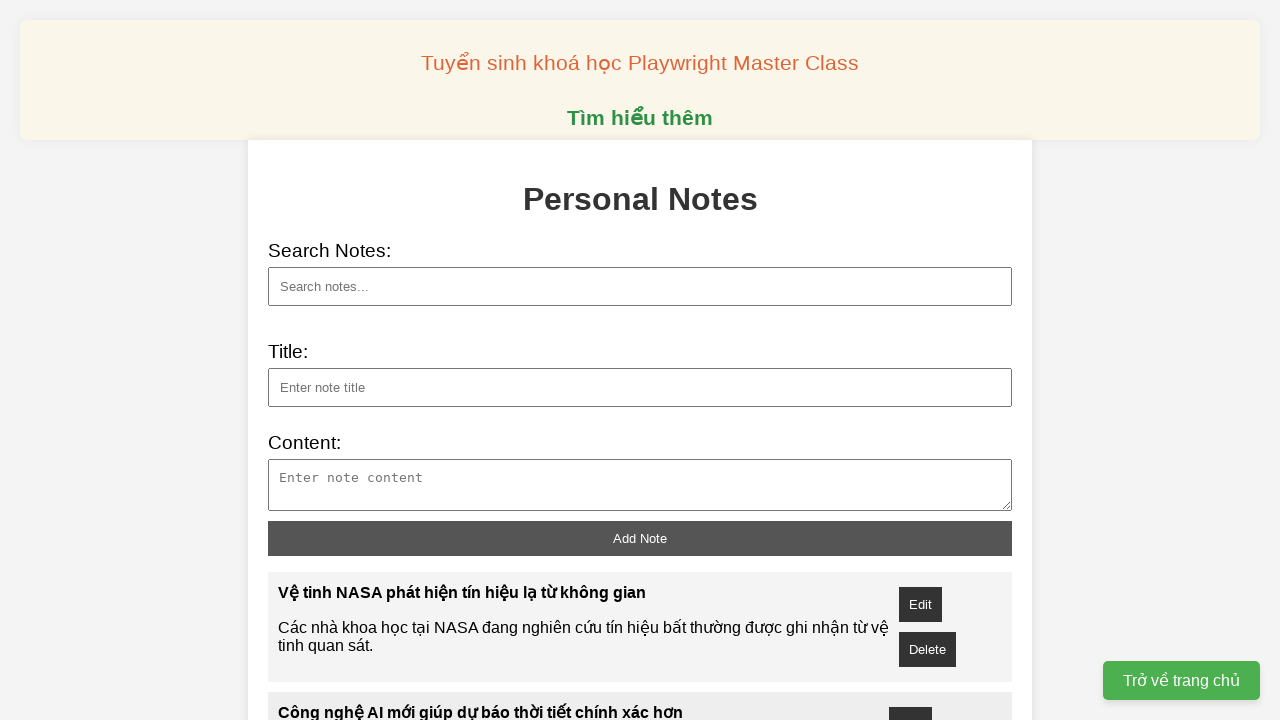

Filled search field with 'Vệ tinh NASA' to search for specific note on xpath=//input[@id="search"]
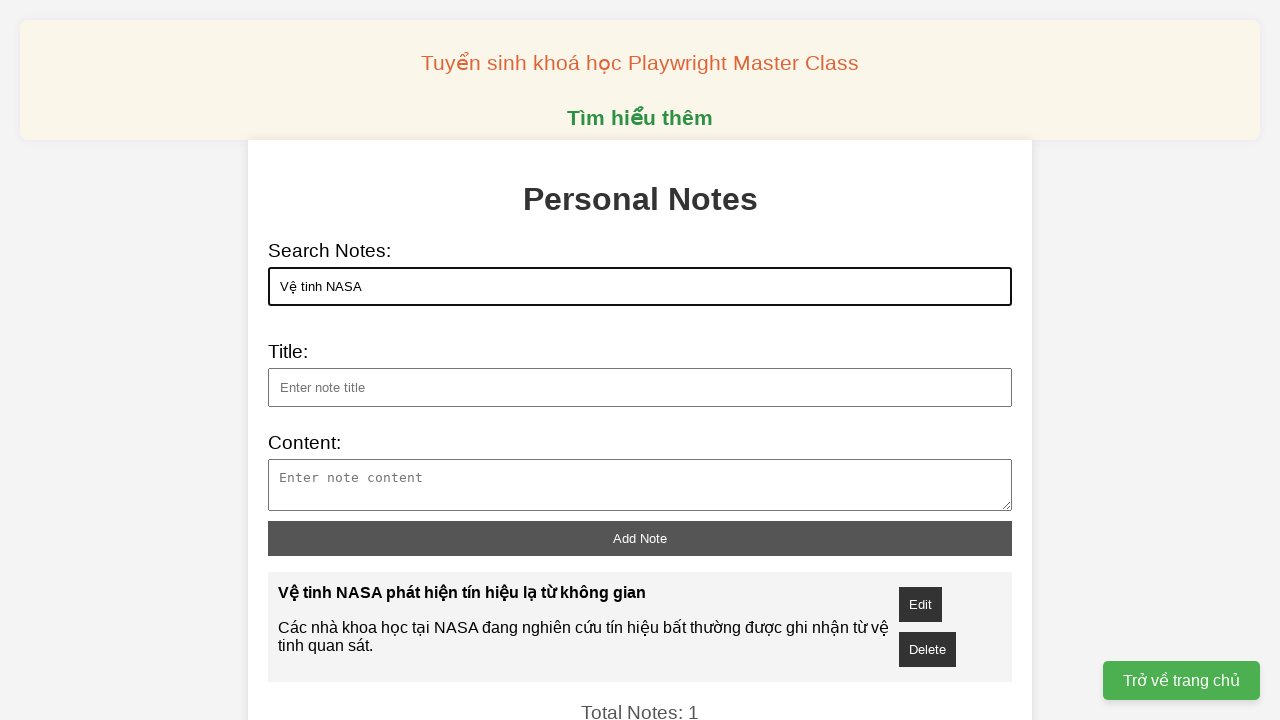

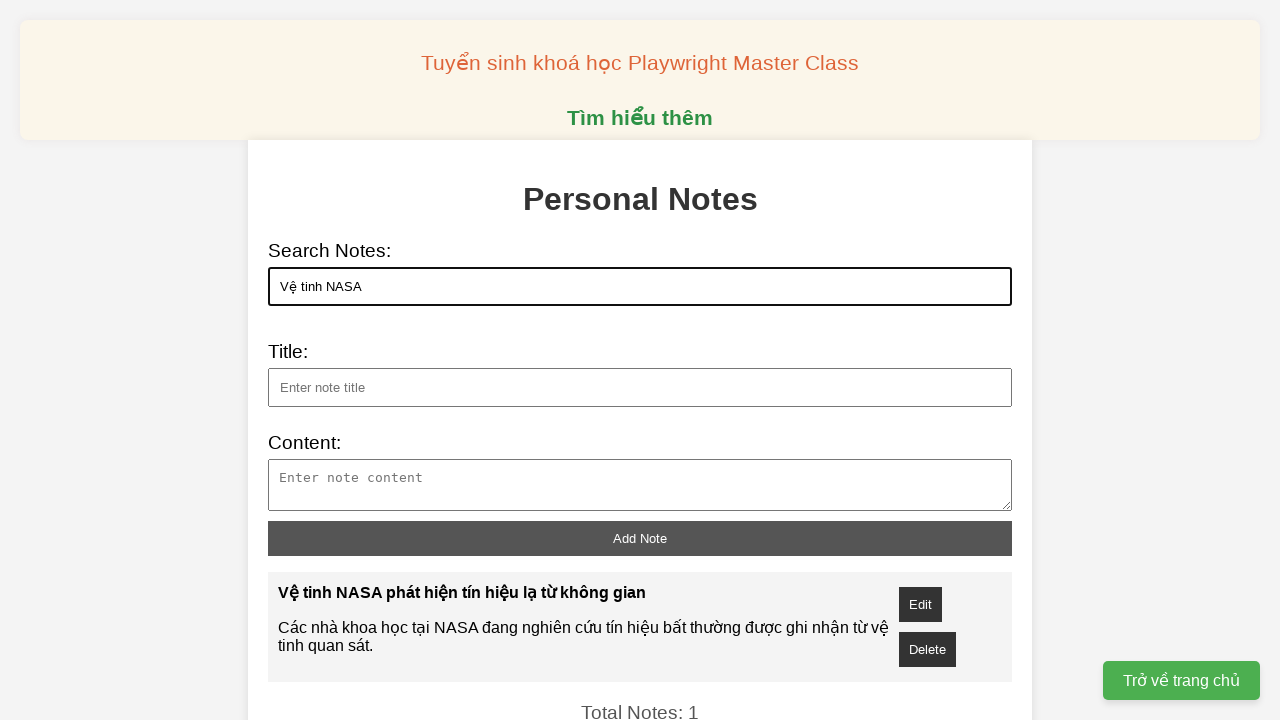